Fills out a text box form with user information, submits it, and verifies the submitted data is displayed correctly

Starting URL: http://demoqa.com/text-box

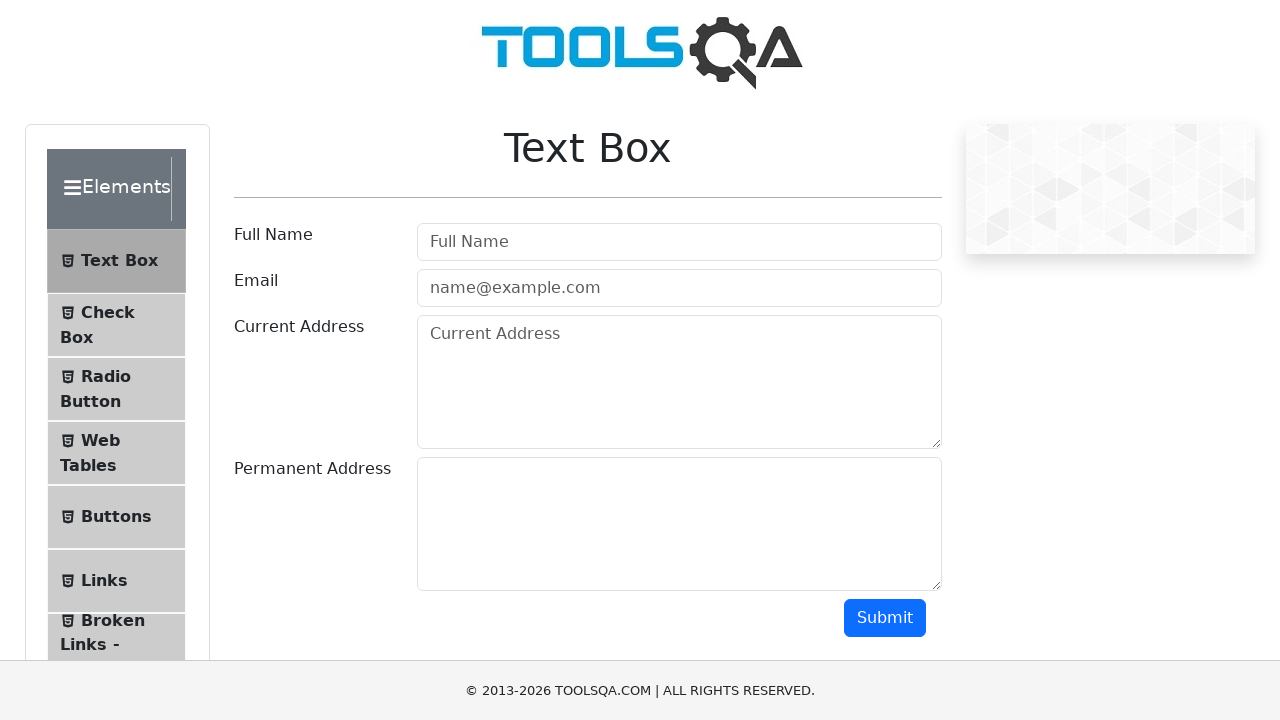

Filled Full Name field with 'Automation' on #userName
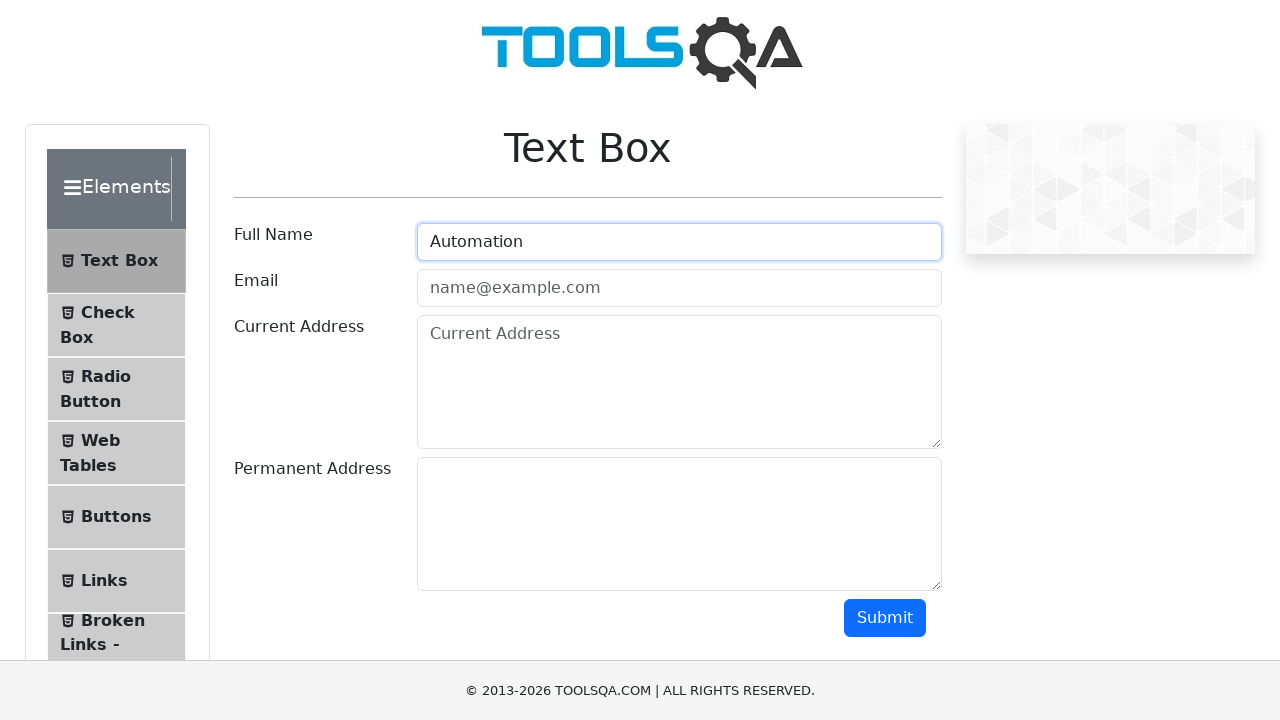

Filled Email field with 'Testing@gmail.com' on #userEmail
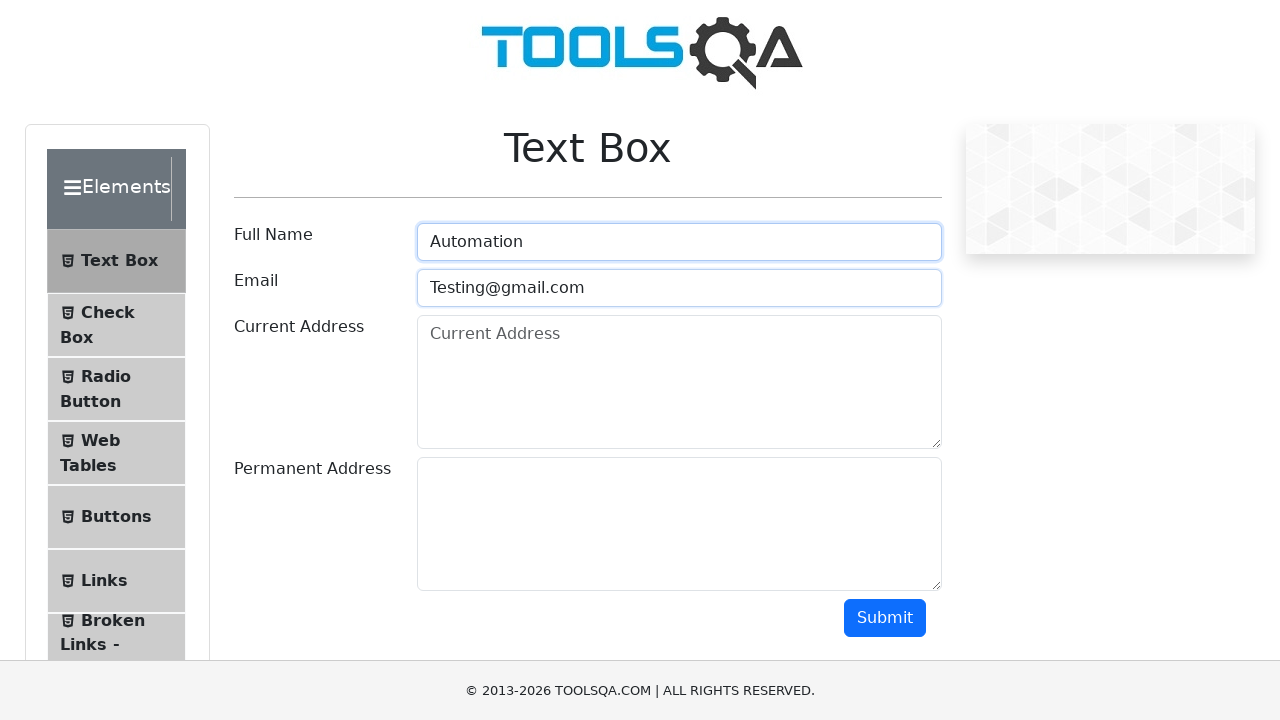

Filled Current Address field with 'Testing Current Address' on #currentAddress
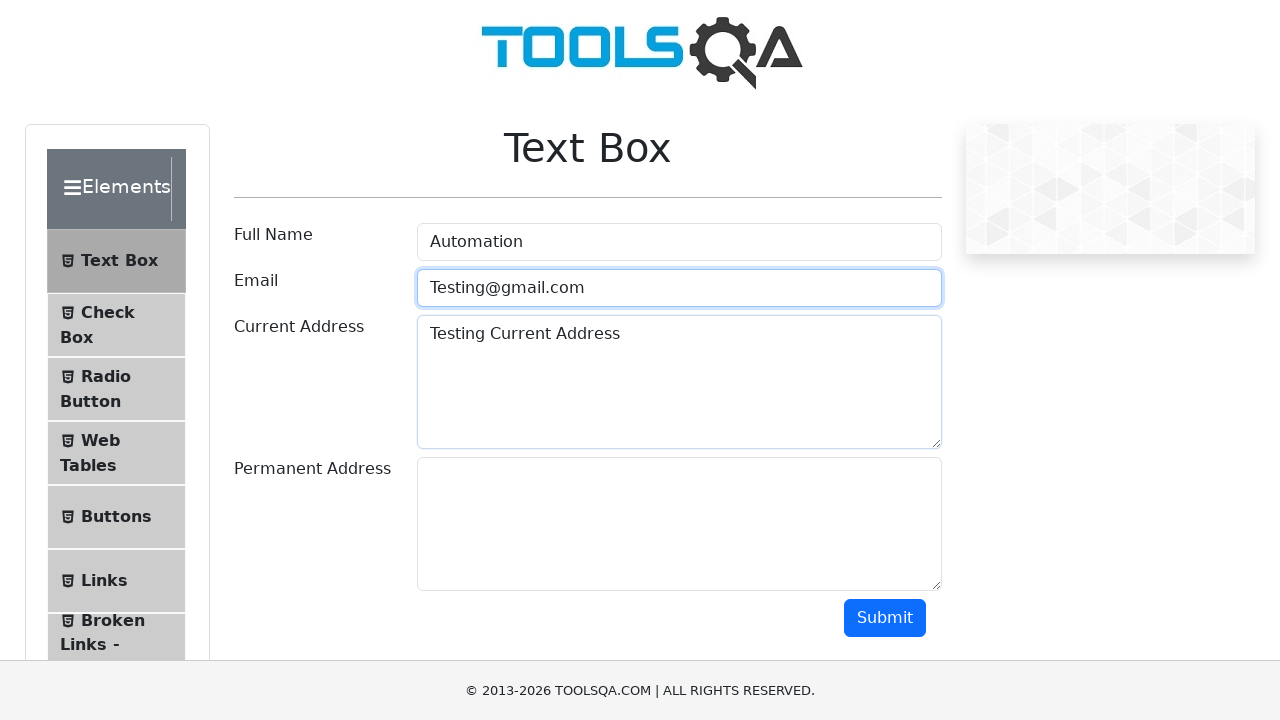

Filled Permanent Address field with 'Testing Permanent Address' on #permanentAddress
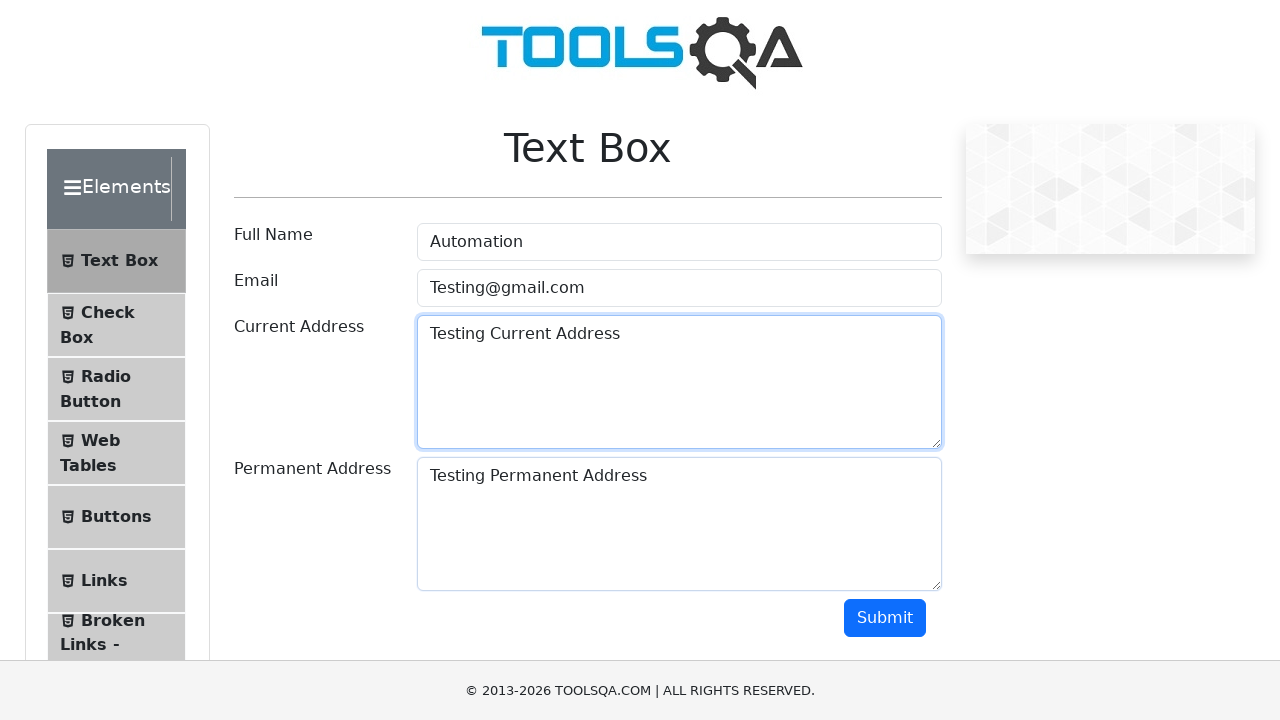

Clicked submit button to submit the form at (885, 618) on #submit
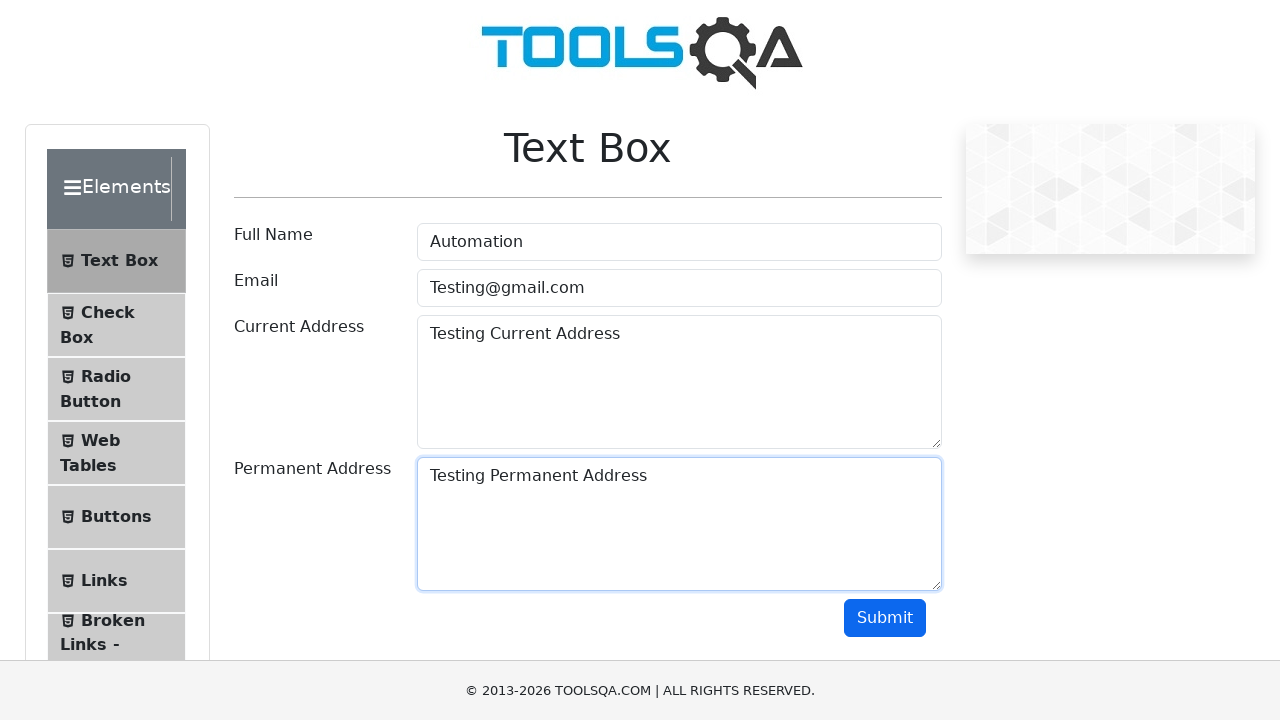

Waited for results to appear - name element loaded
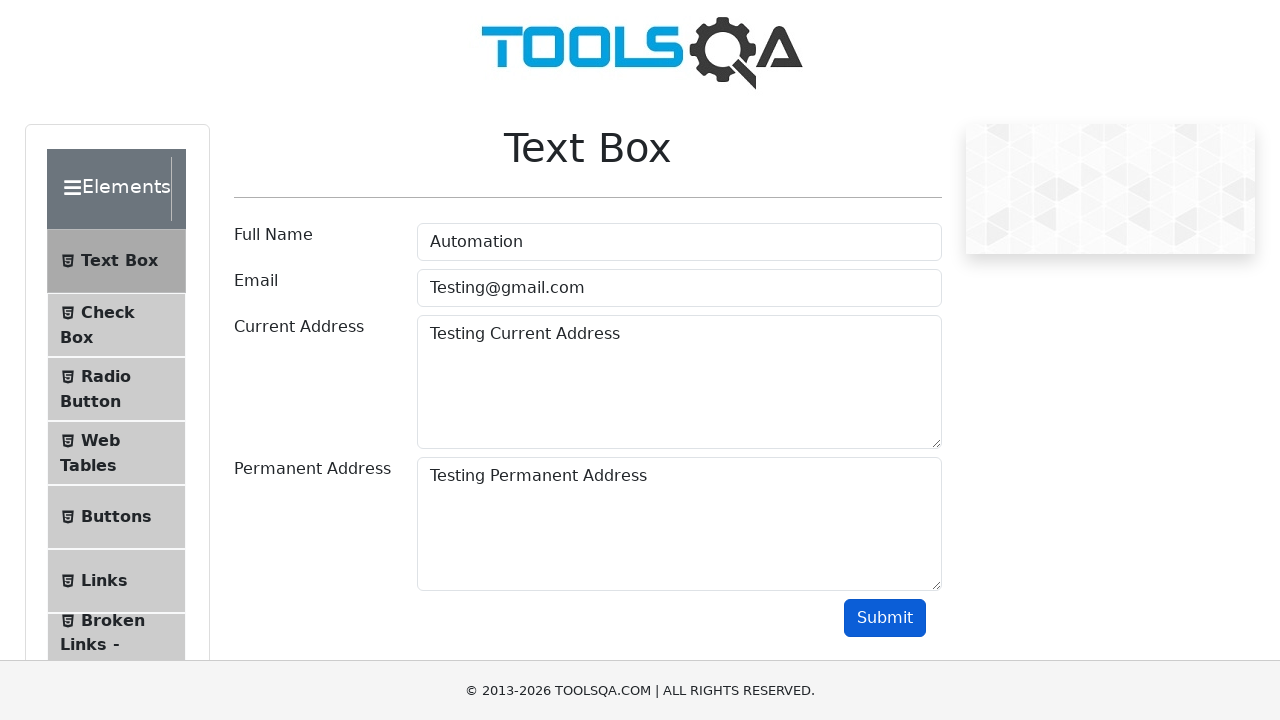

Verified submitted name 'Automation' is displayed correctly
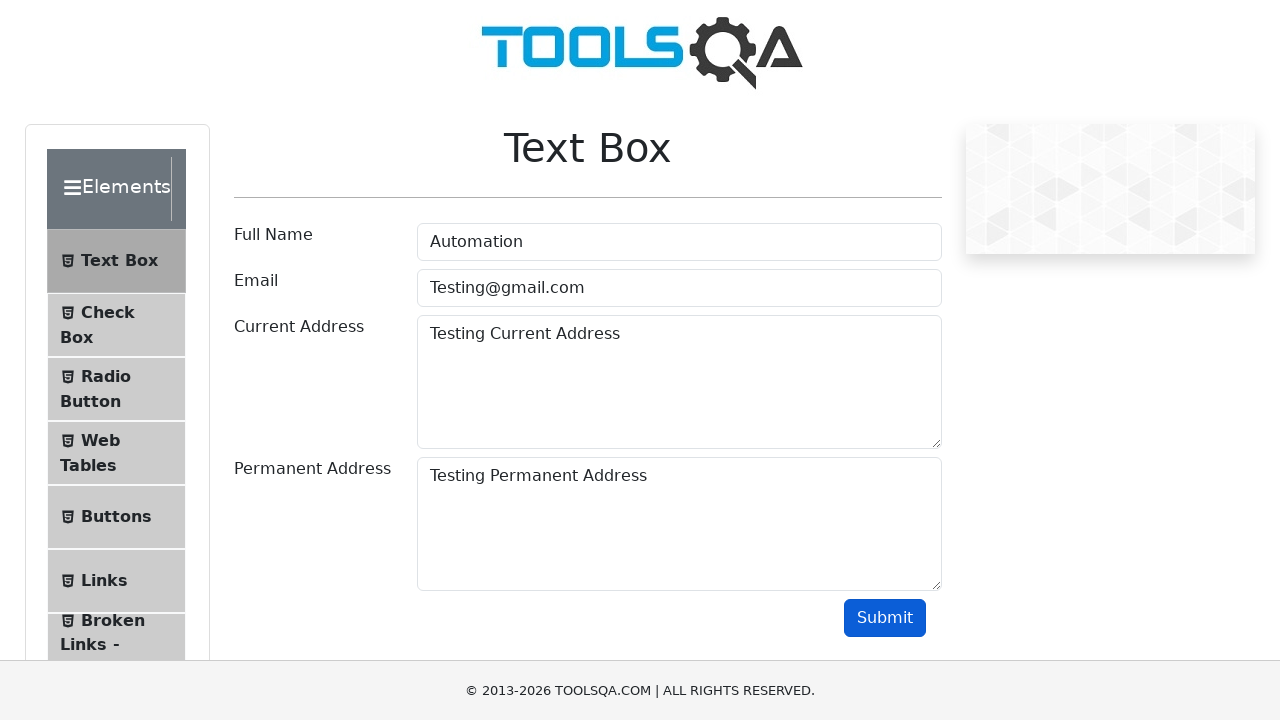

Verified submitted email 'Testing@gmail.com' is displayed correctly
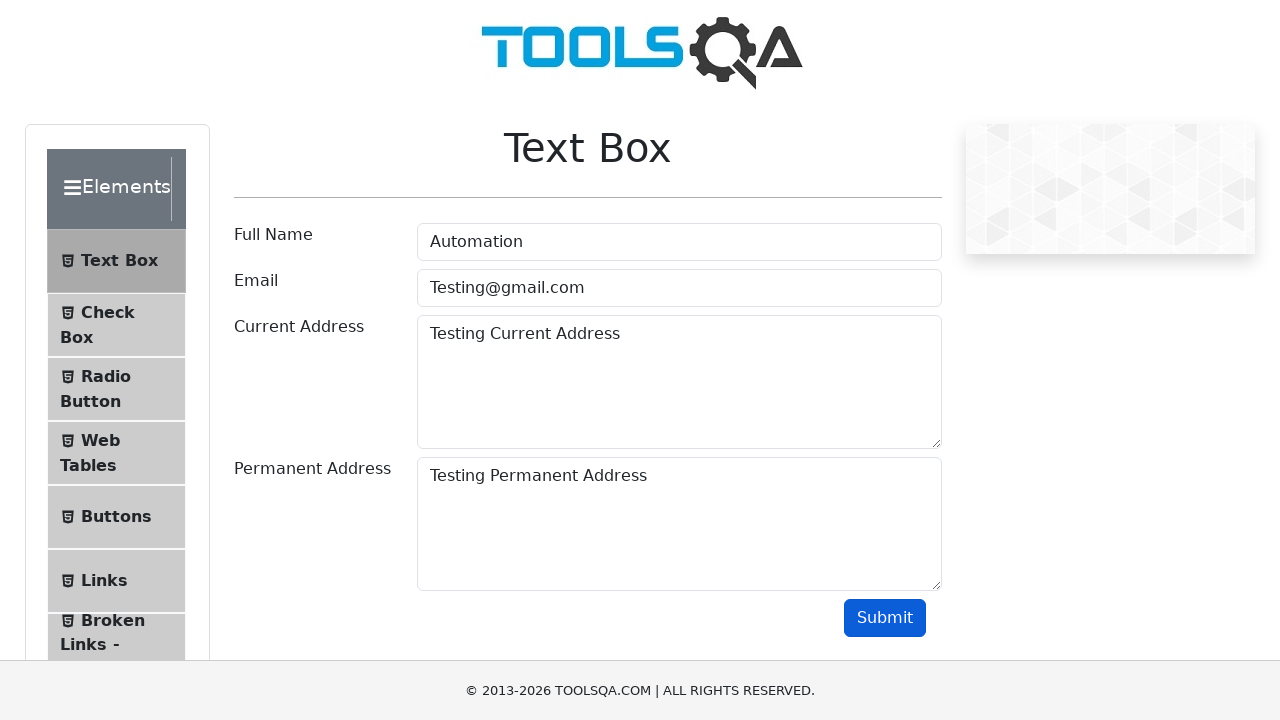

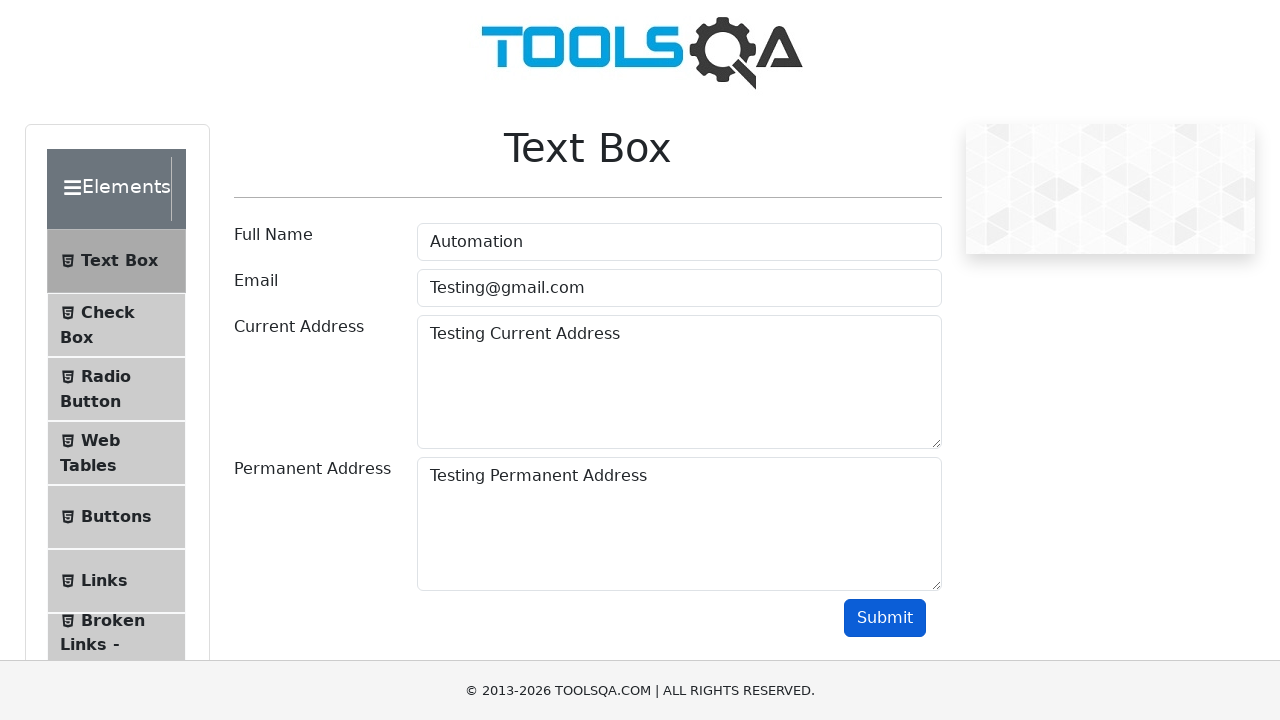